Navigates to the SugarCRM demo request page and verifies that links are present on the page

Starting URL: https://www.sugarcrm.com/au/request-demo/

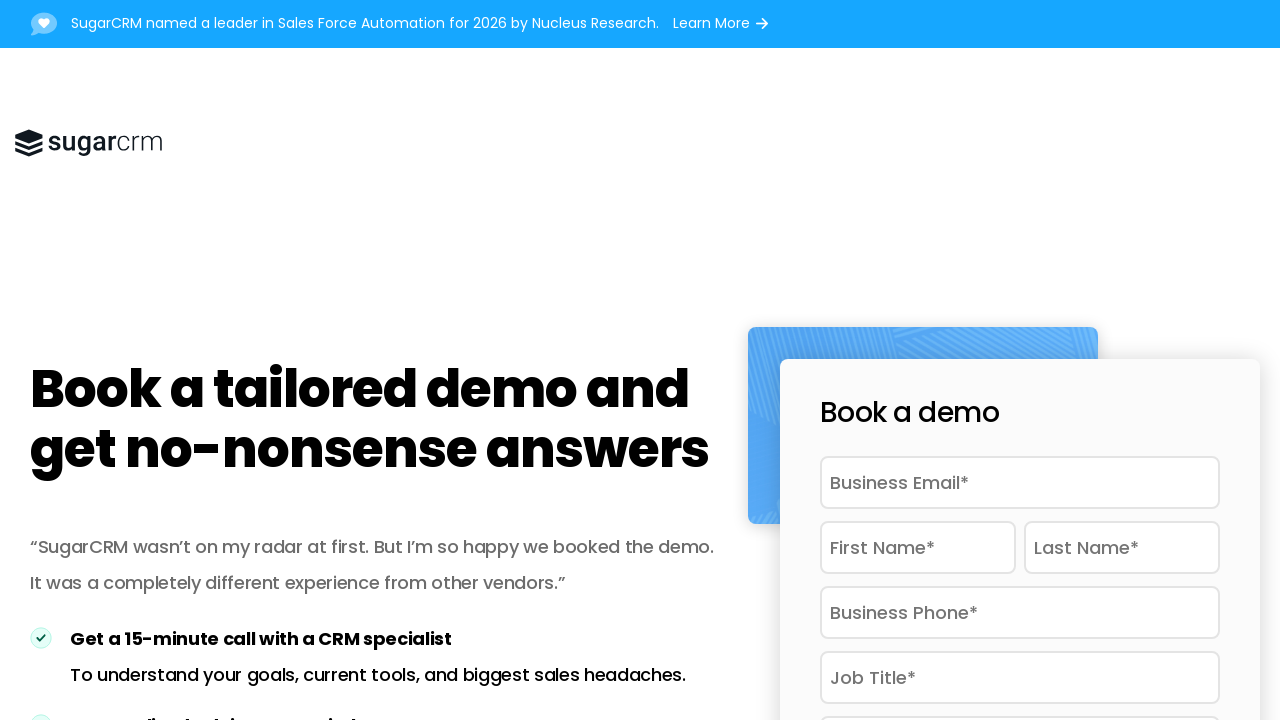

Set viewport size to 1920x1080
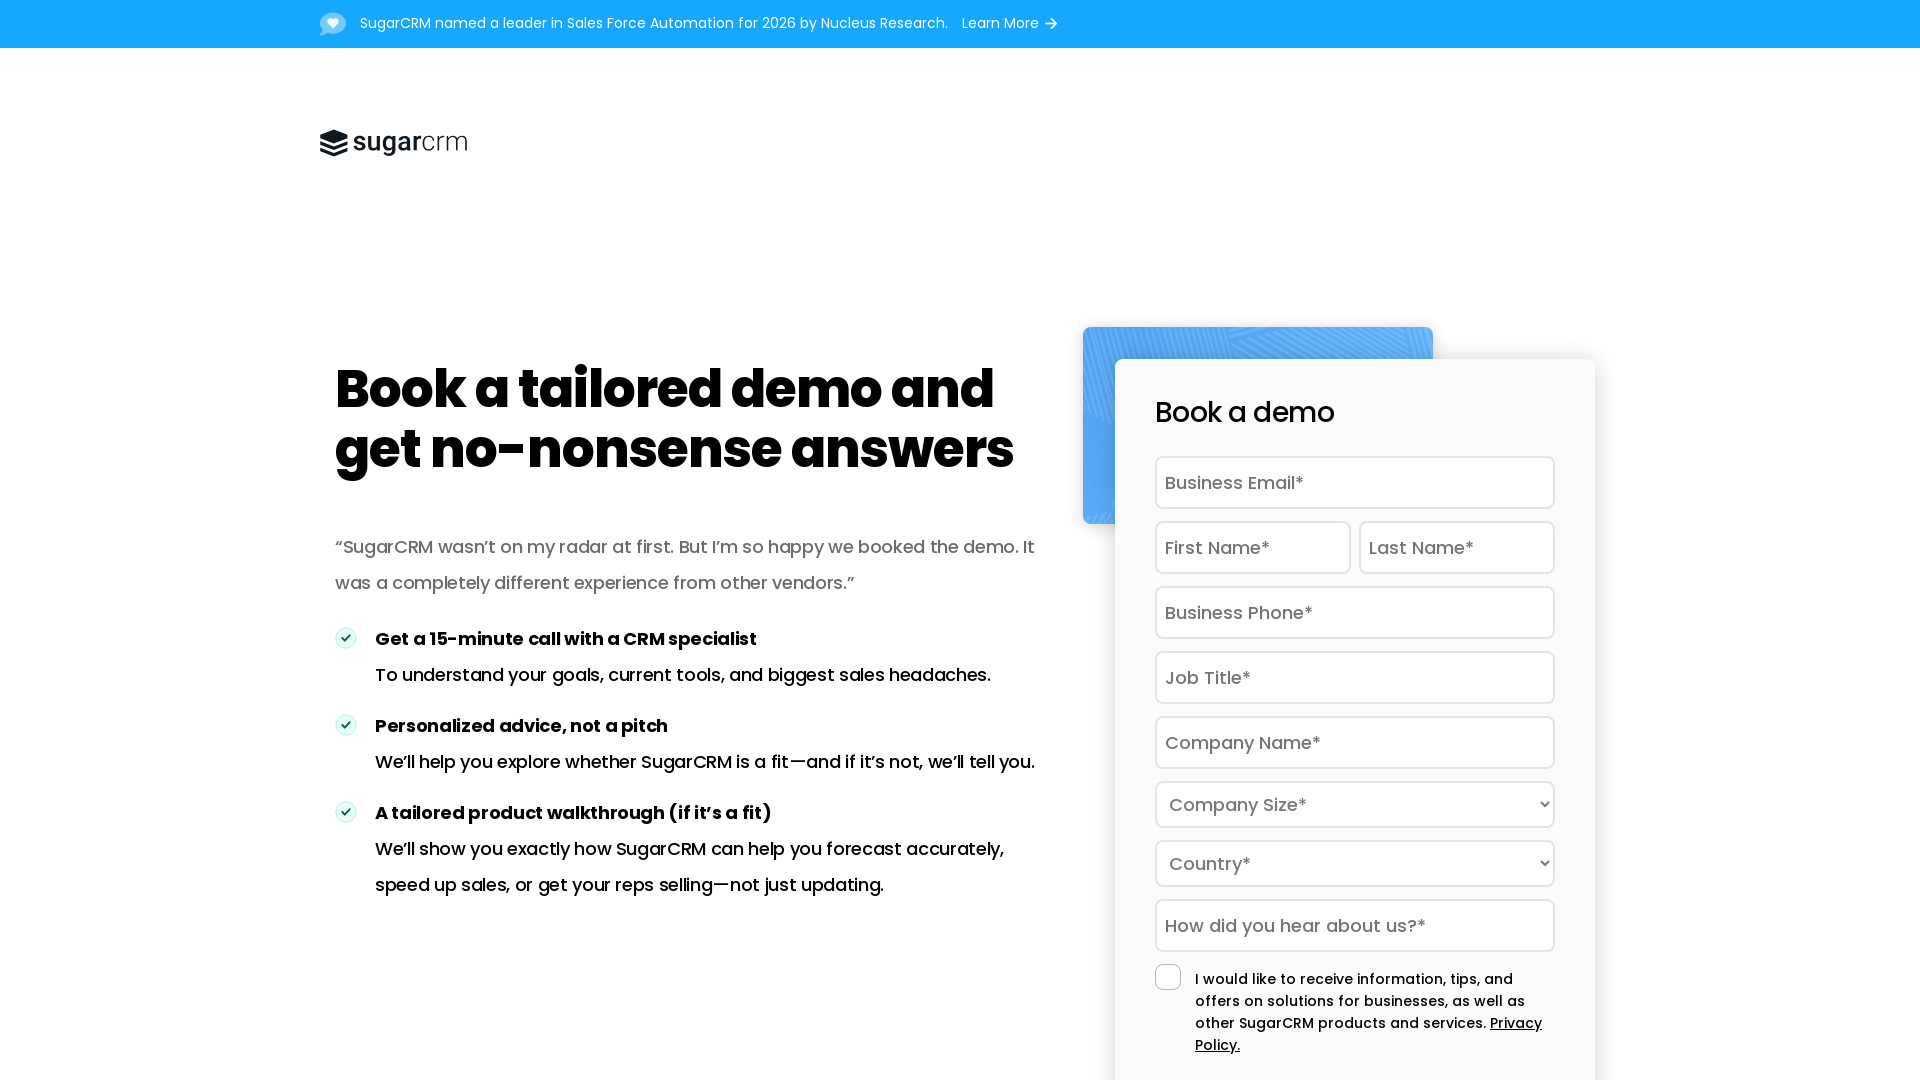

Waited for links to be present on the SugarCRM demo request page
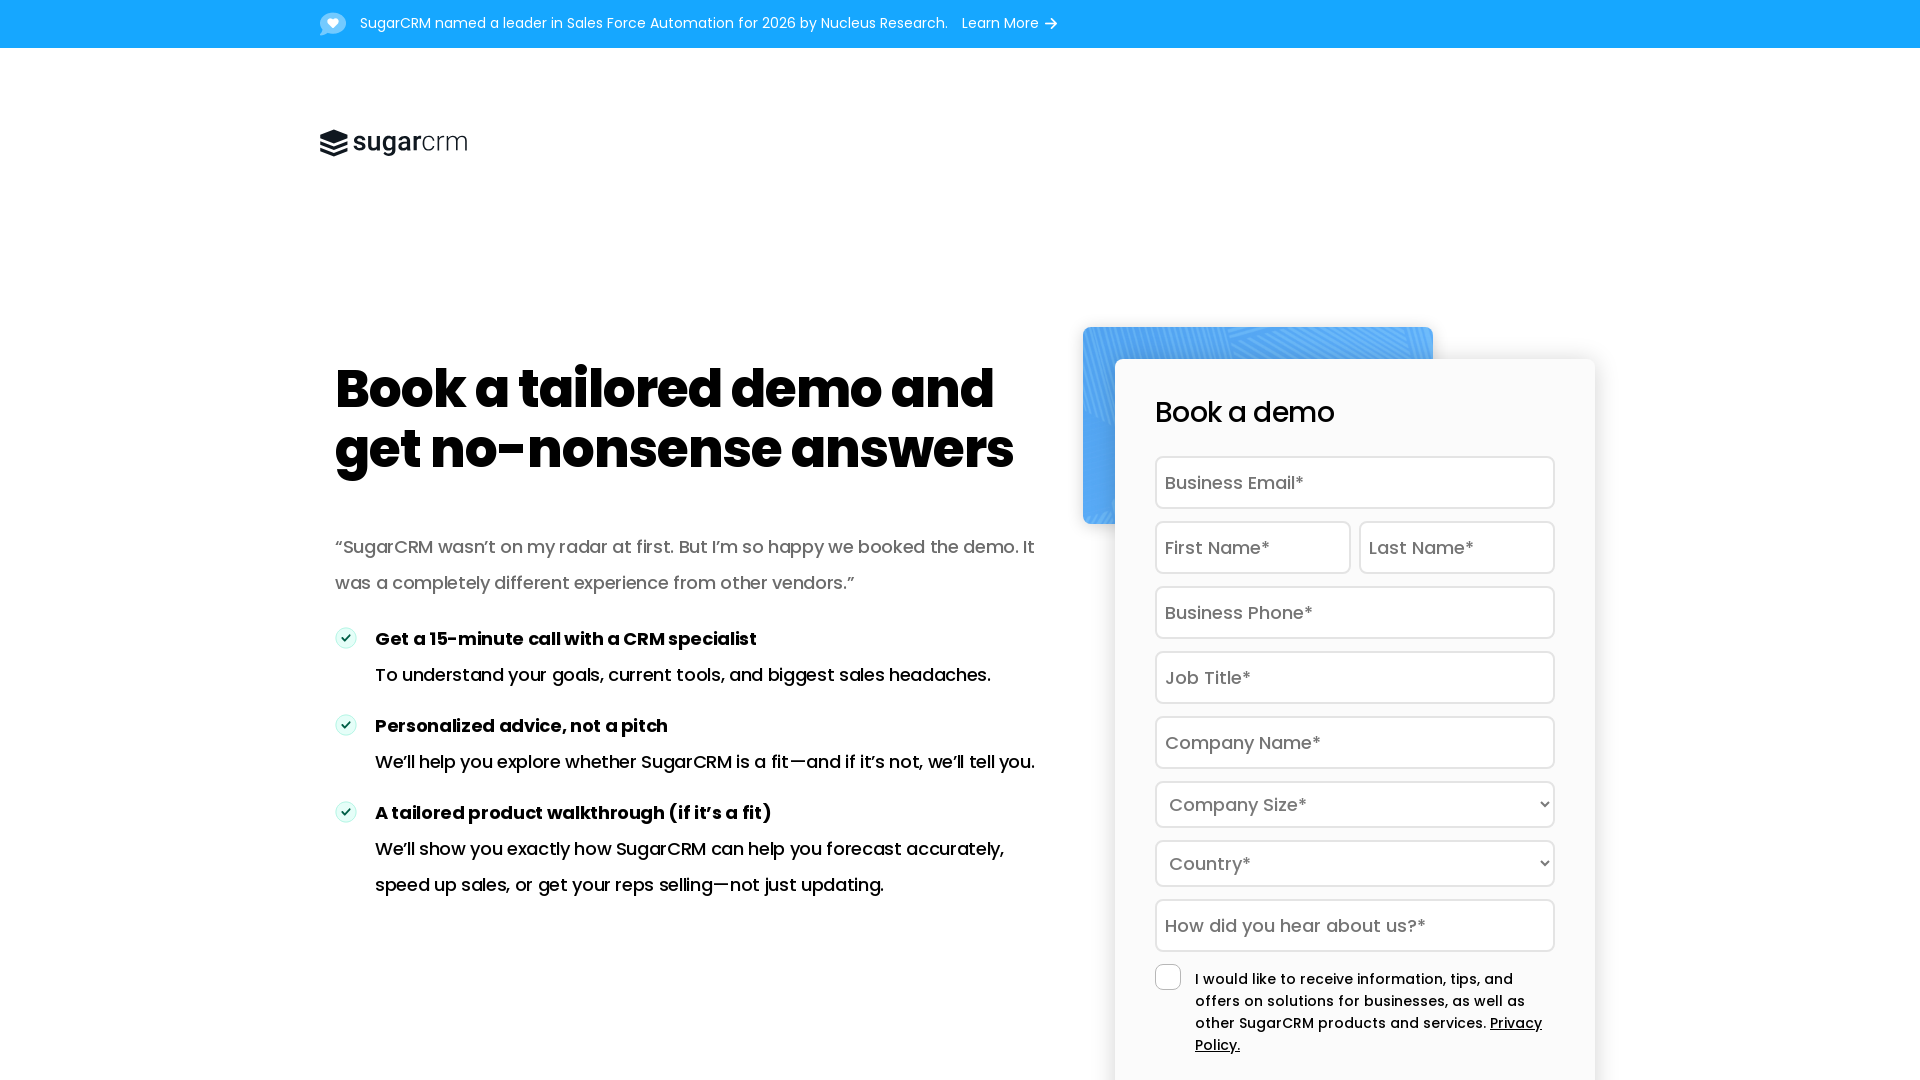

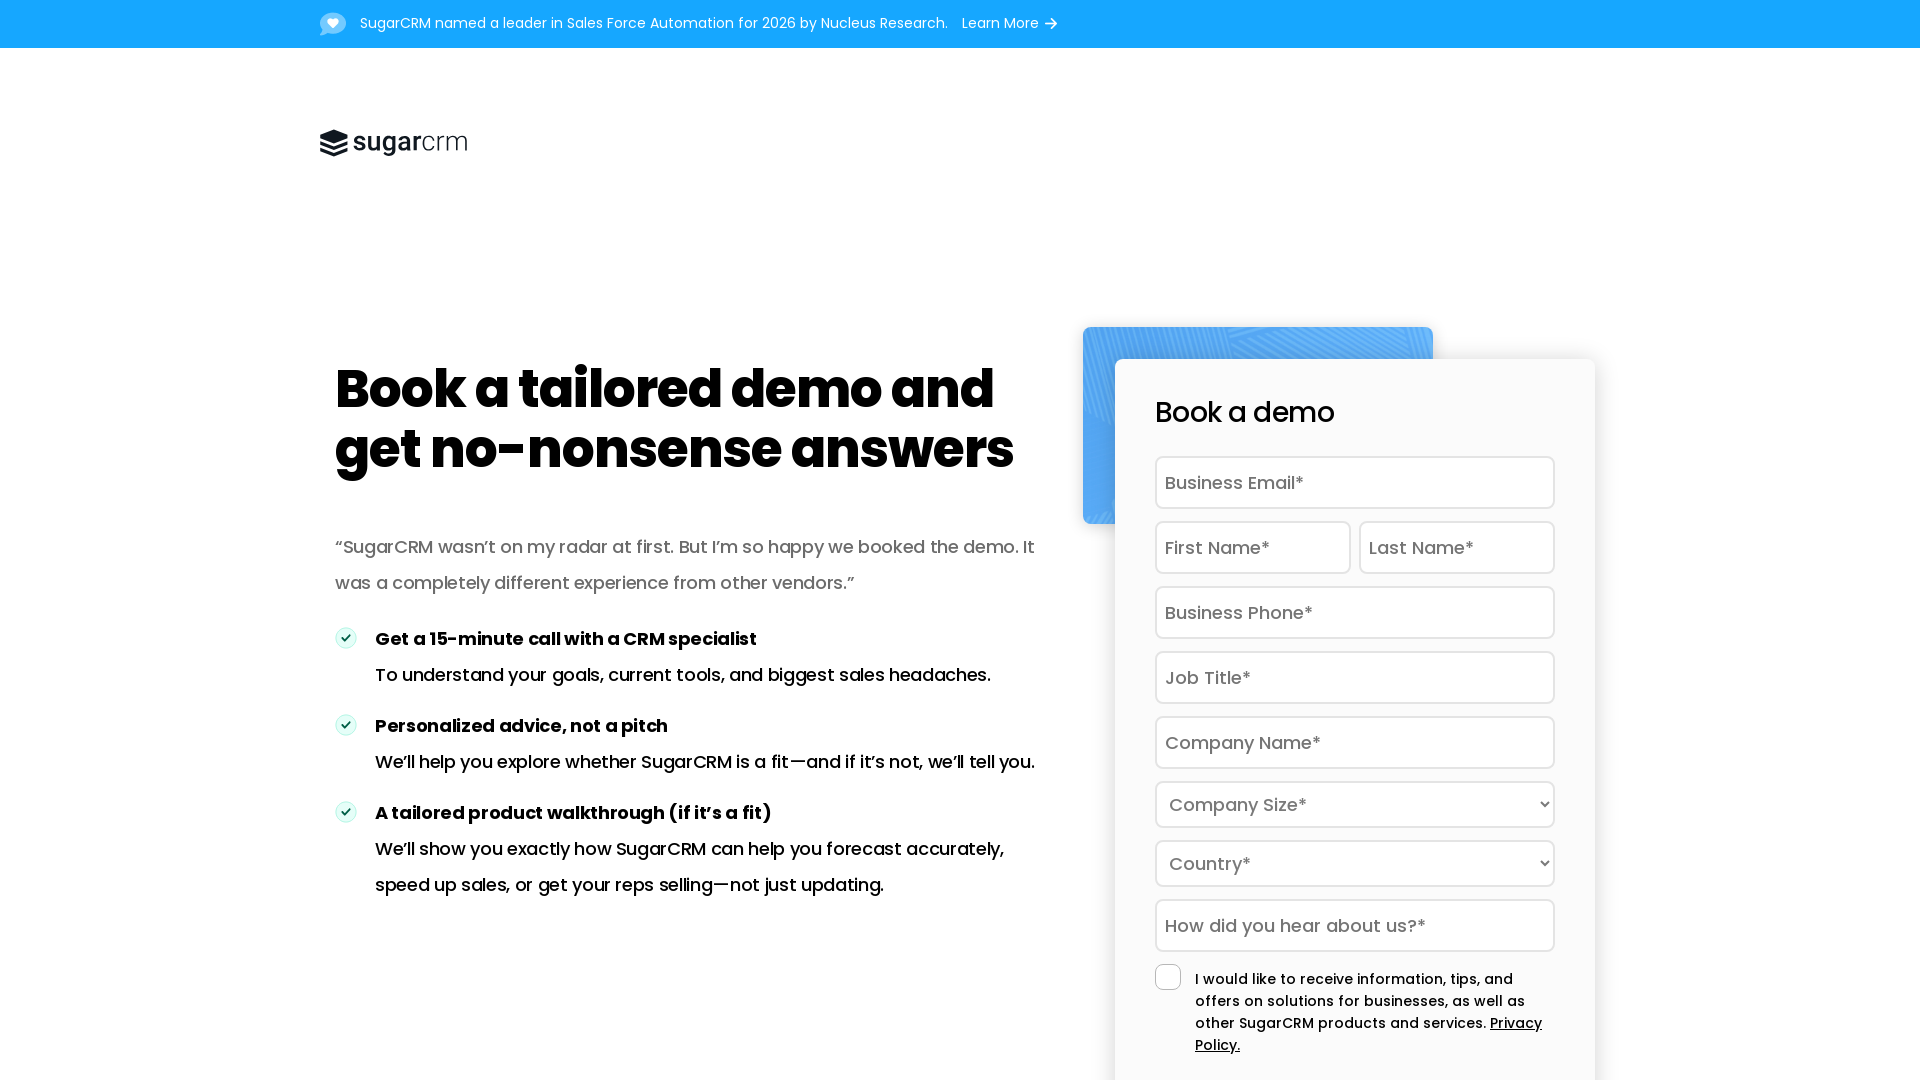